Tests double-click functionality by double-clicking a button to copy text between fields

Starting URL: https://testautomationpractice.blogspot.com/#

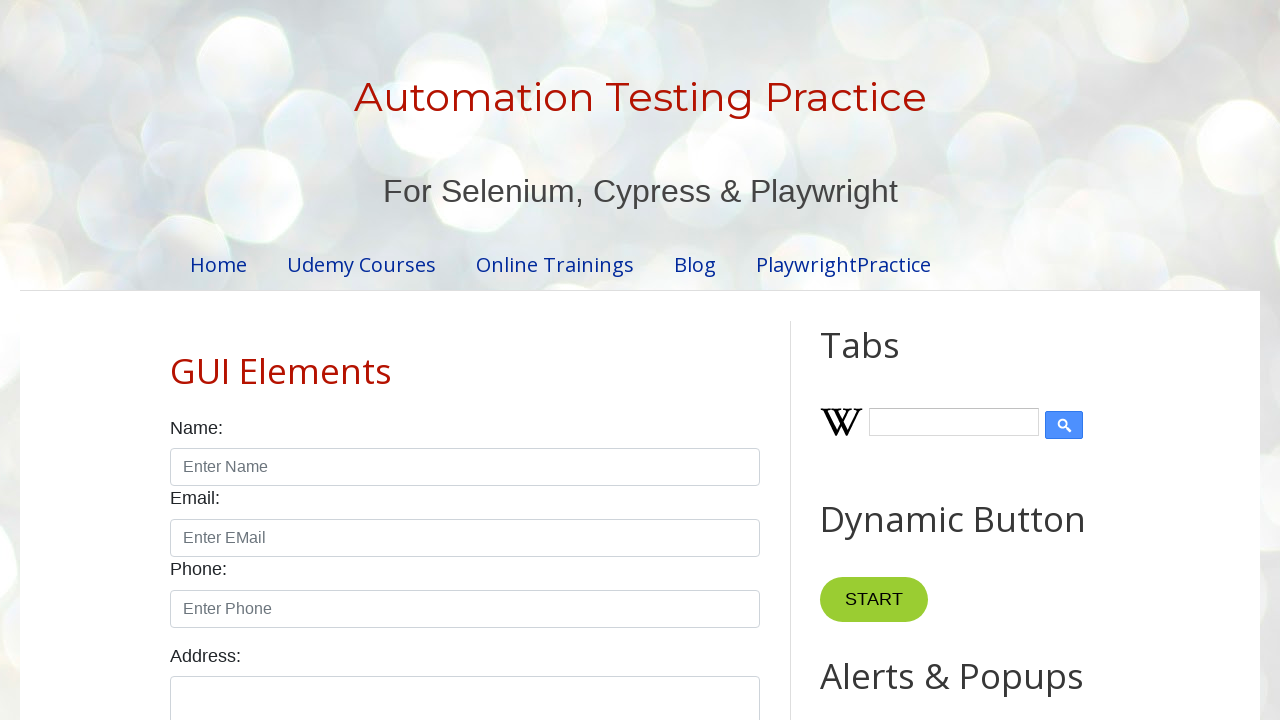

Double-clicked the 'Copy Text' button to copy text between fields at (885, 360) on internal:role=button[name="Copy Text"i]
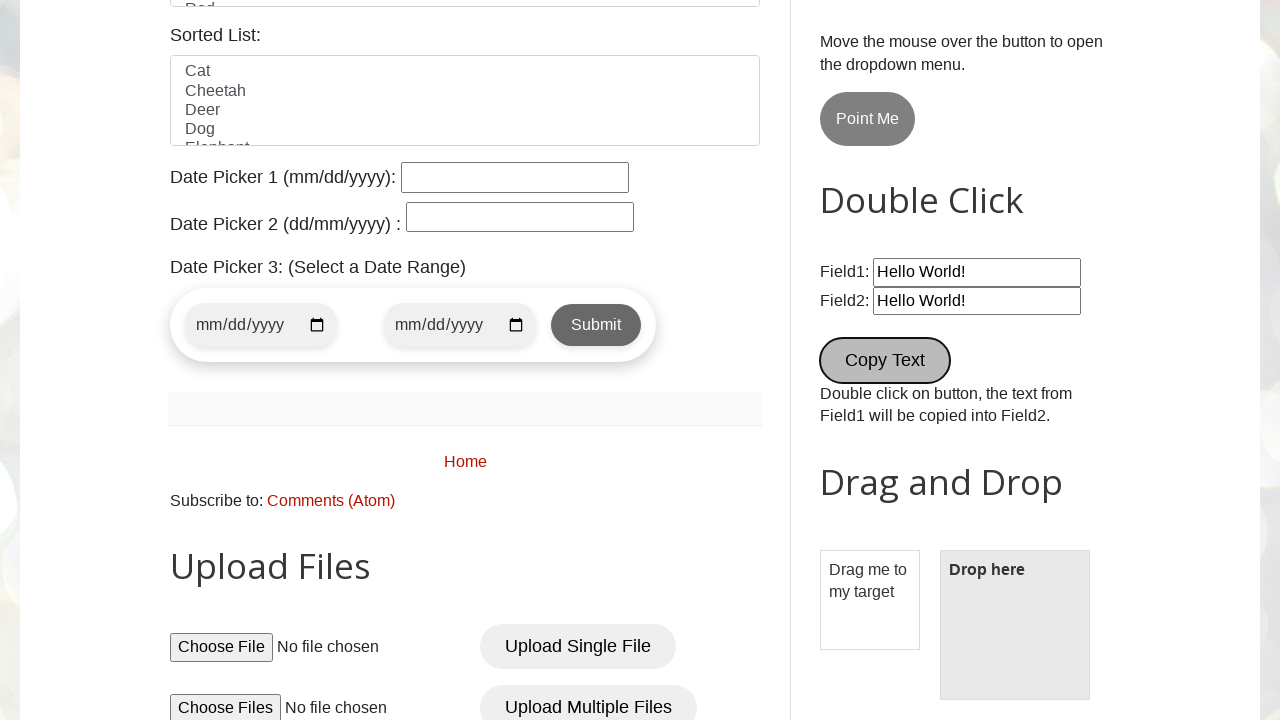

Verified that text 'Hello World!' was successfully copied to field2
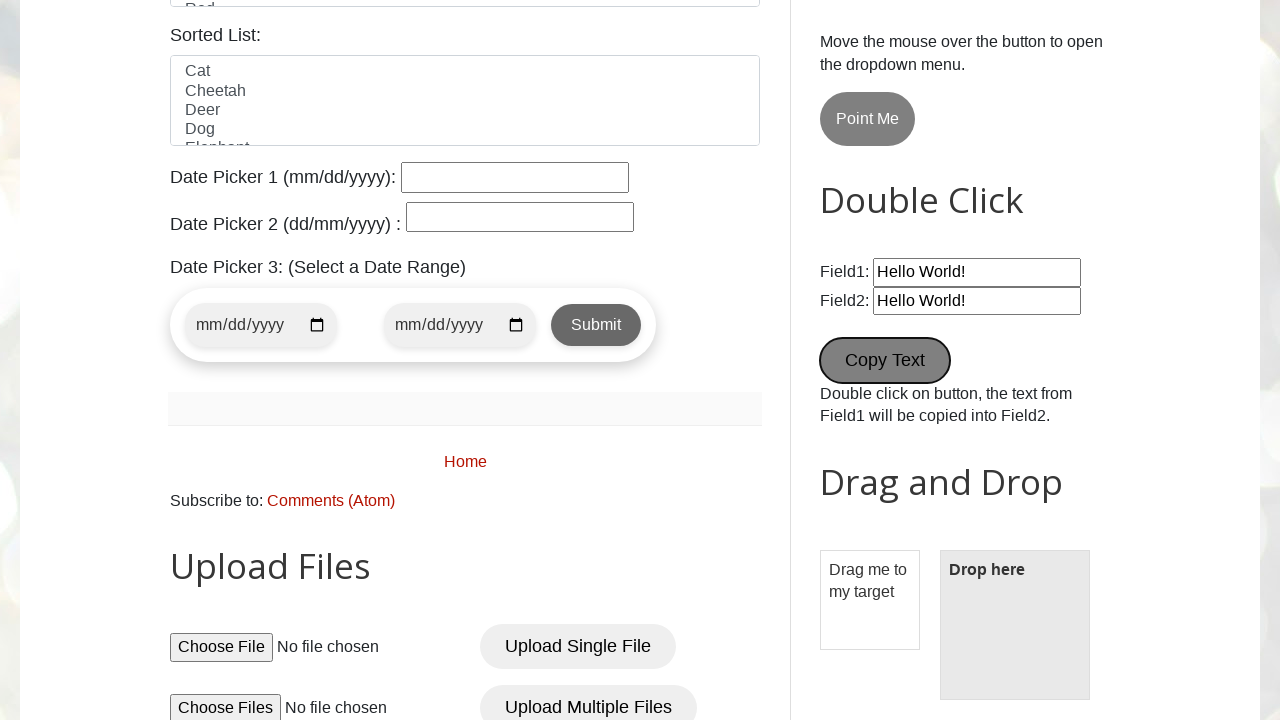

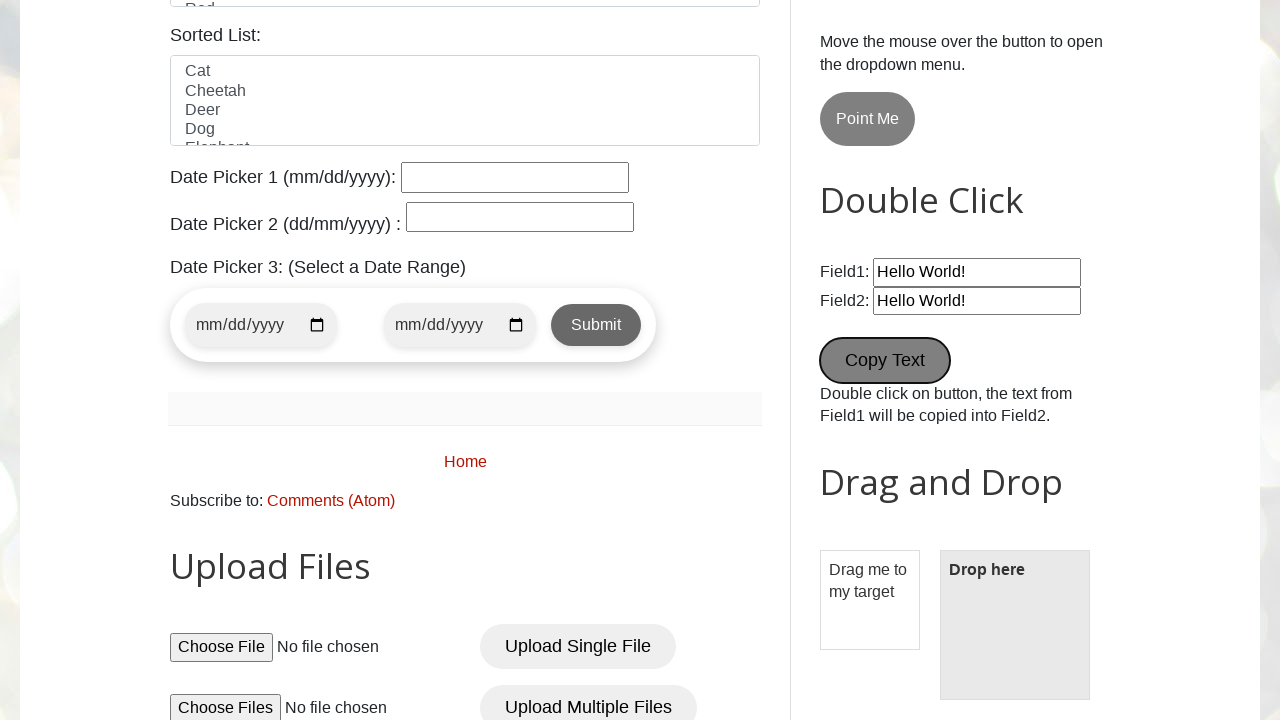